Tests the "Right Click Me" button by performing a right-click (context click) and verifying the right click message appears

Starting URL: https://demoqa.com/buttons

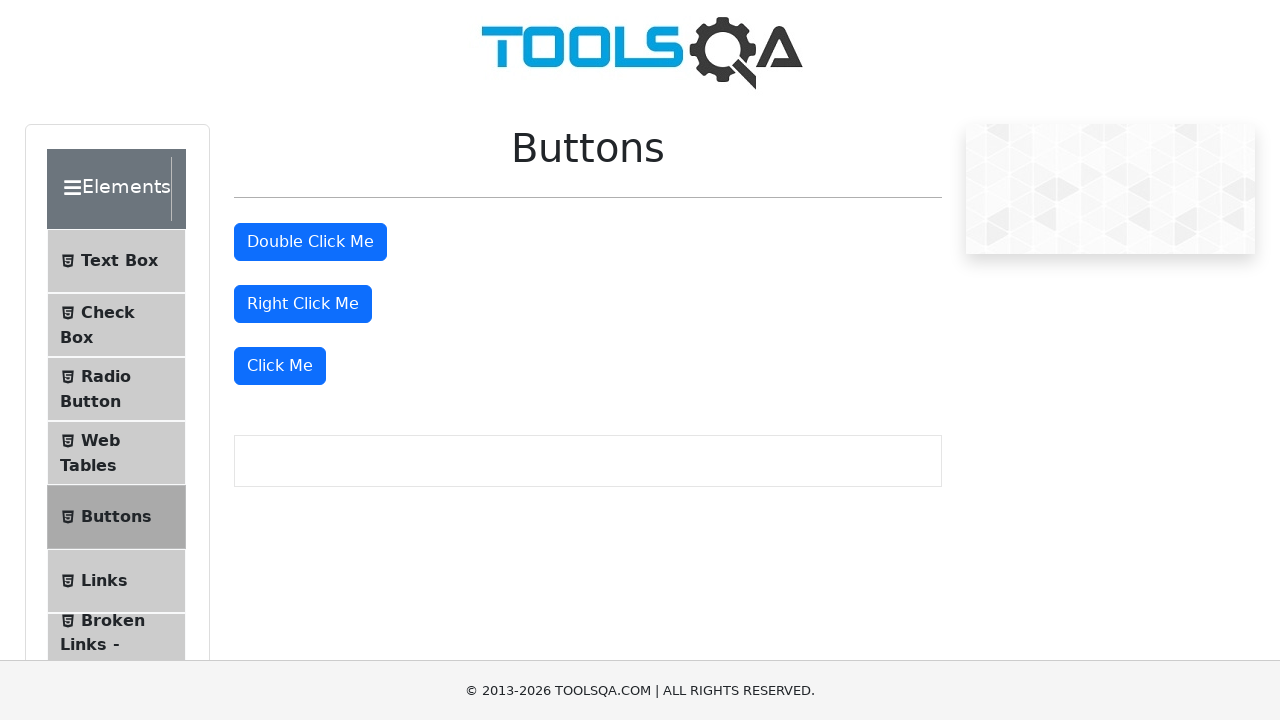

Navigated to https://demoqa.com/buttons
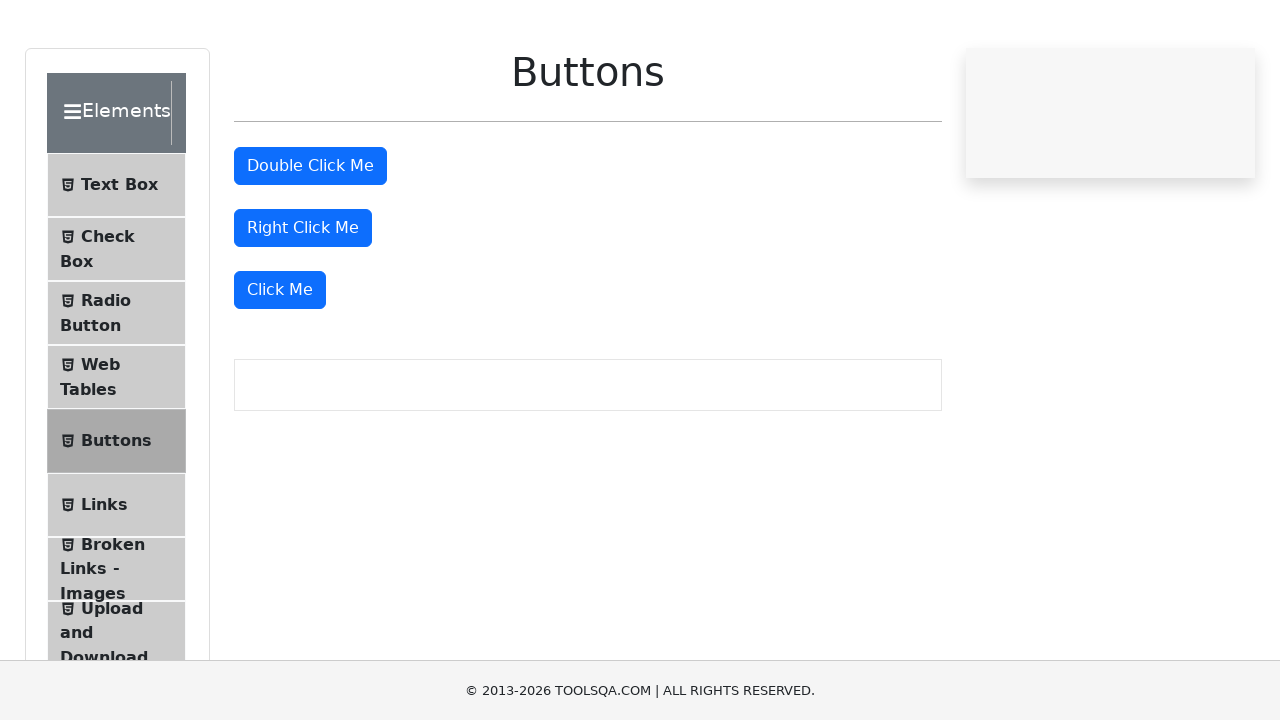

Right-clicked the 'Right Click Me' button at (303, 304) on //button[text()='Right Click Me']
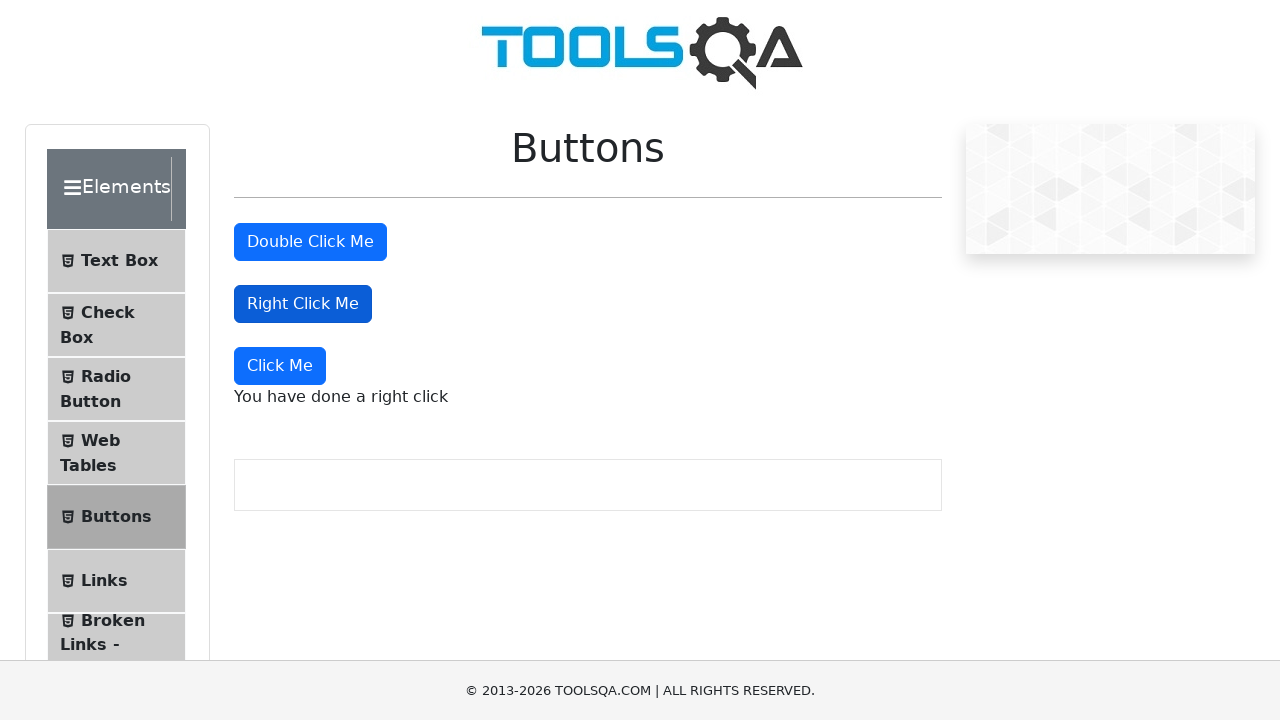

Right-click message appeared
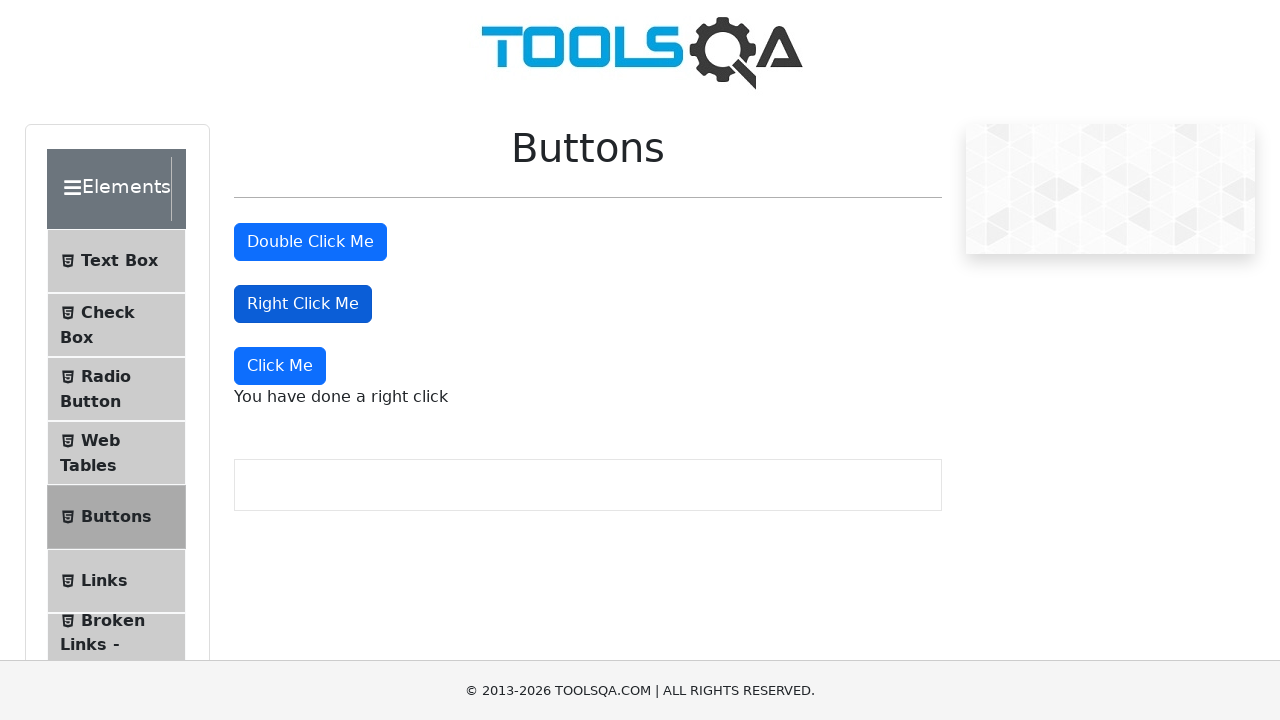

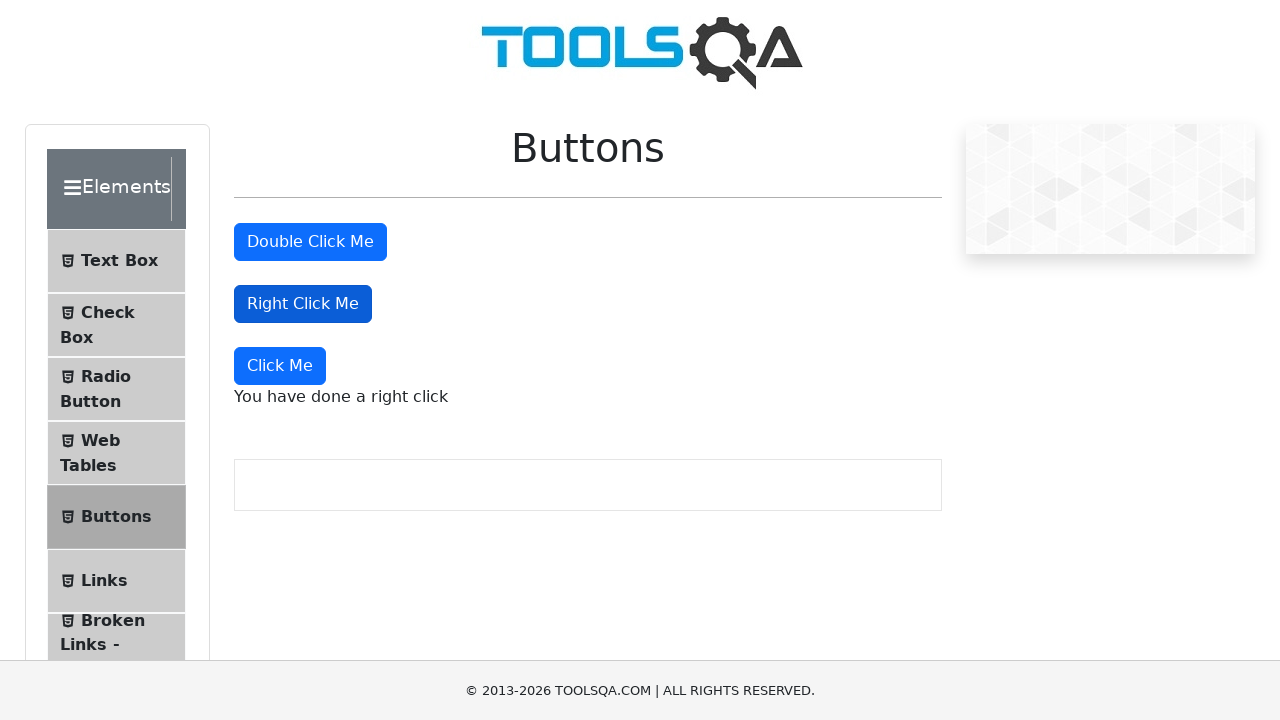